Tests static dropdown selection functionality by clicking on Hotels section and selecting different values from the Adults dropdown using various methods

Starting URL: https://rahulshettyacademy.com/dropdownsPractise/

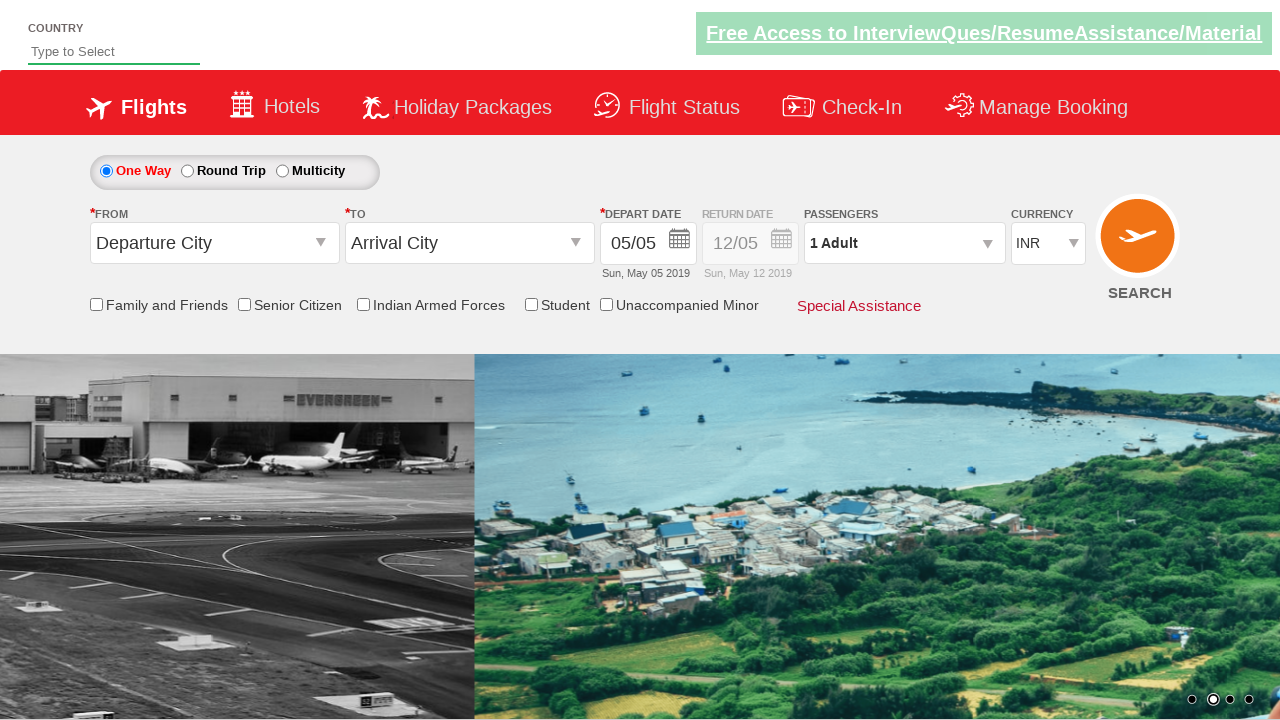

Clicked on Hotels section at (292, 110) on xpath=//span[normalize-space()='Hotels']
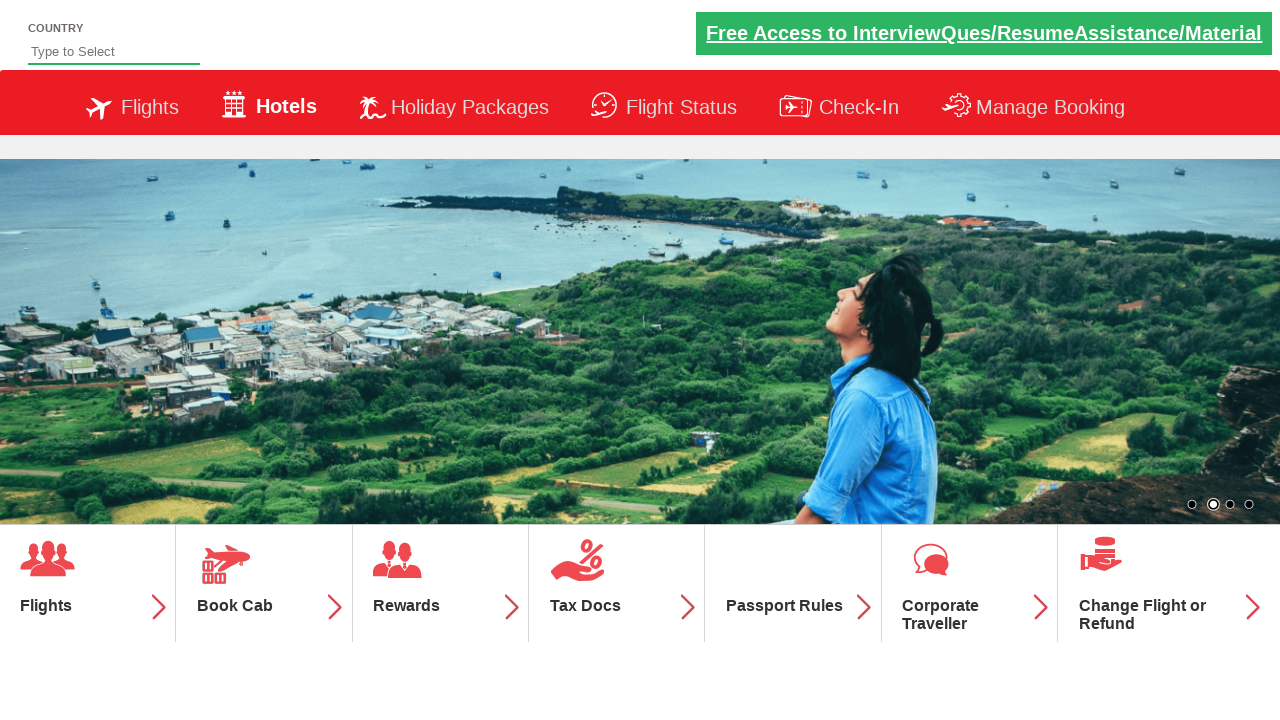

Selected Adults dropdown option with value '1' on #ddl_Adult_MST
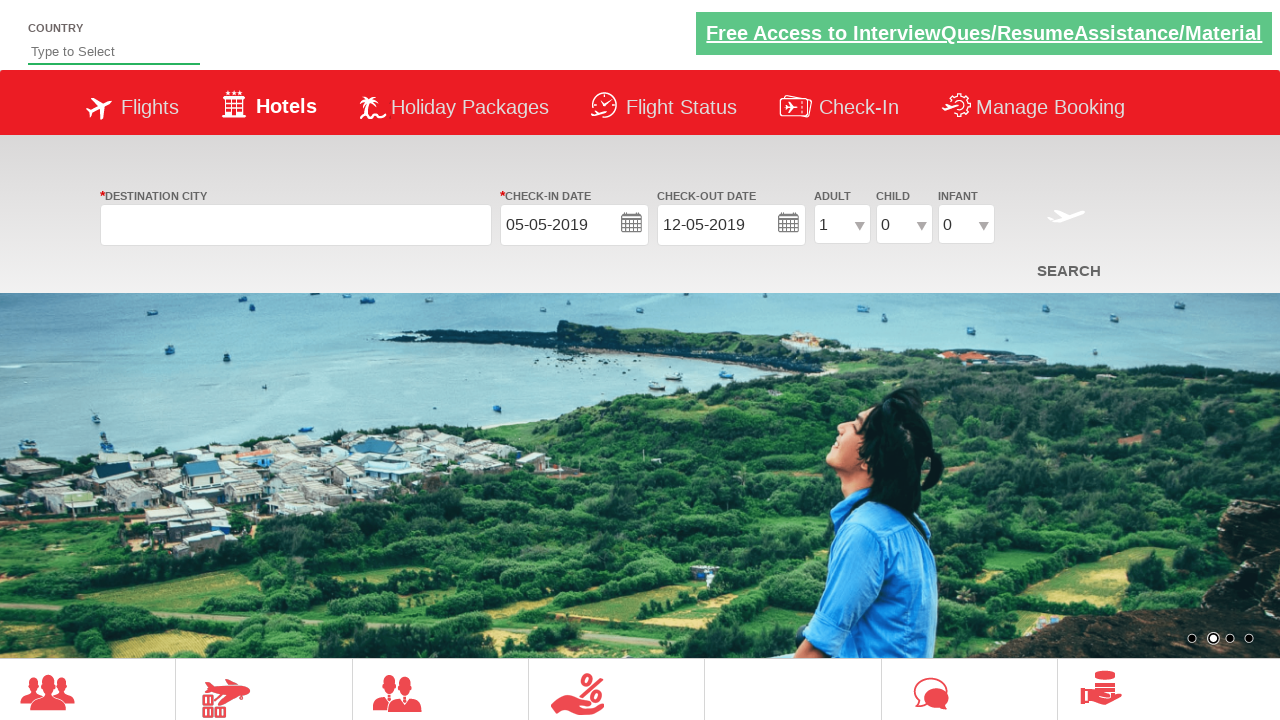

Selected Adults dropdown option by index 4 (5th option) on #ddl_Adult_MST
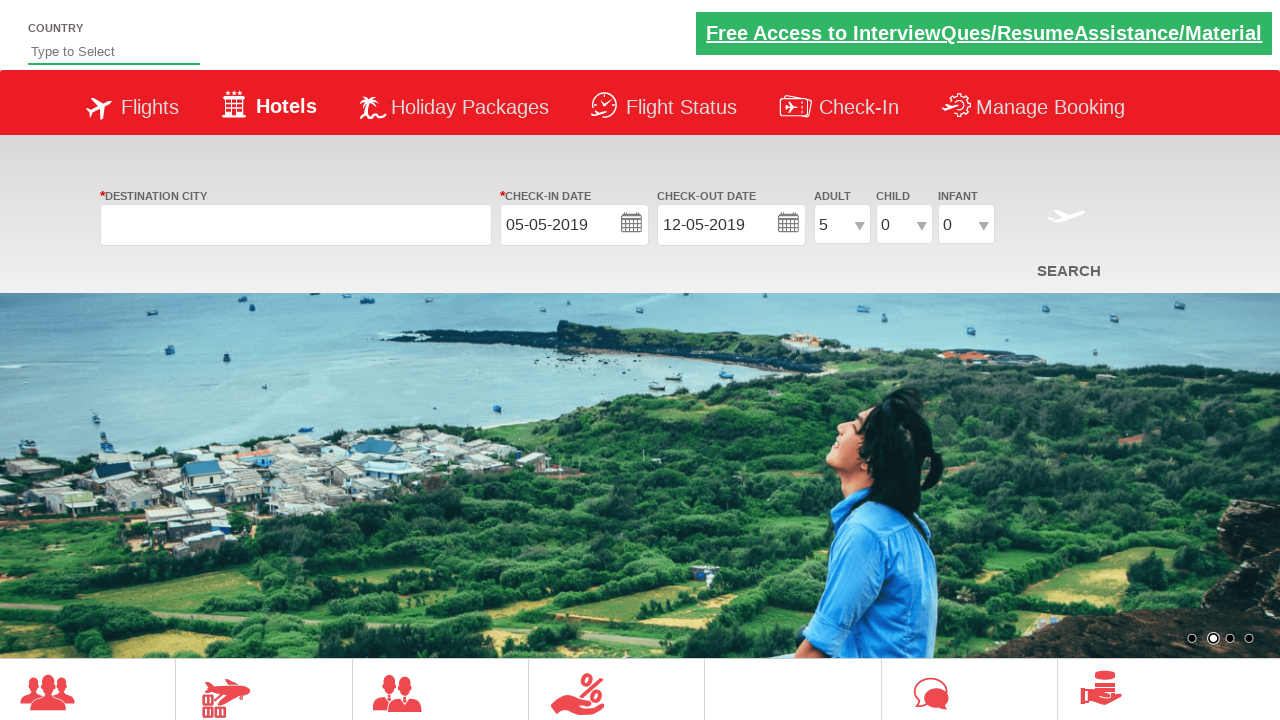

Selected Adults dropdown option with visible text '7' on #ddl_Adult_MST
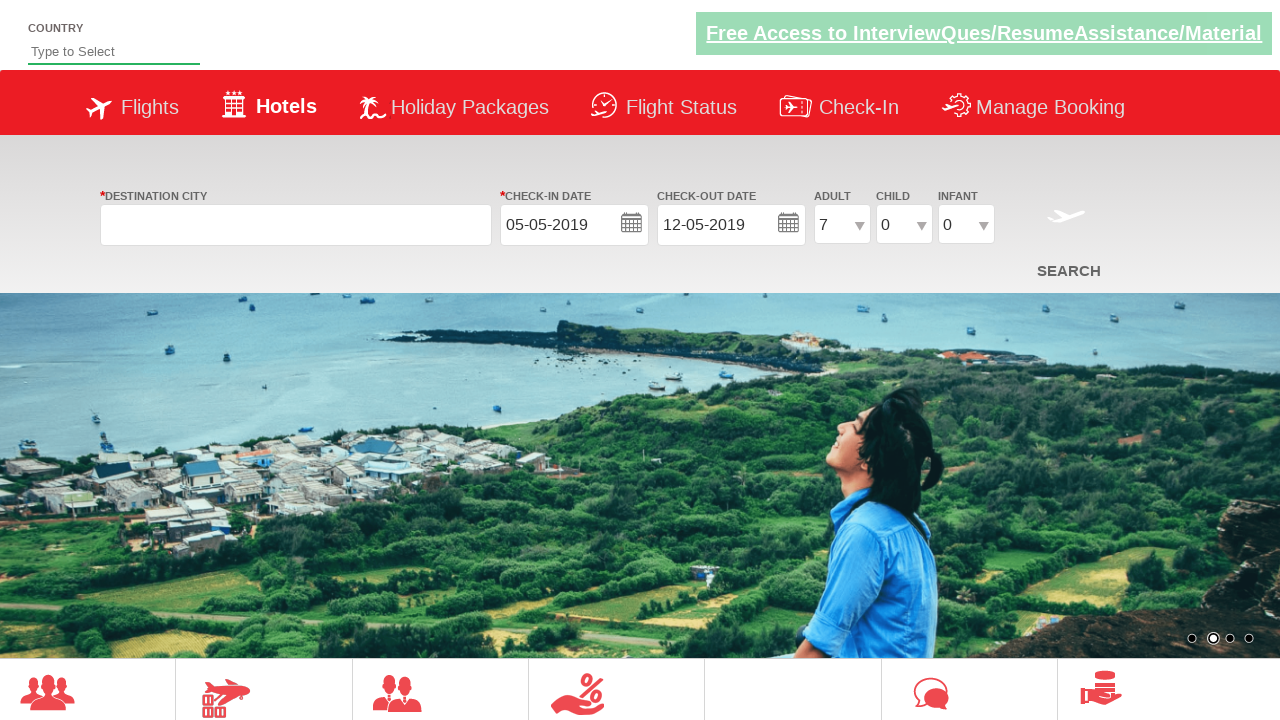

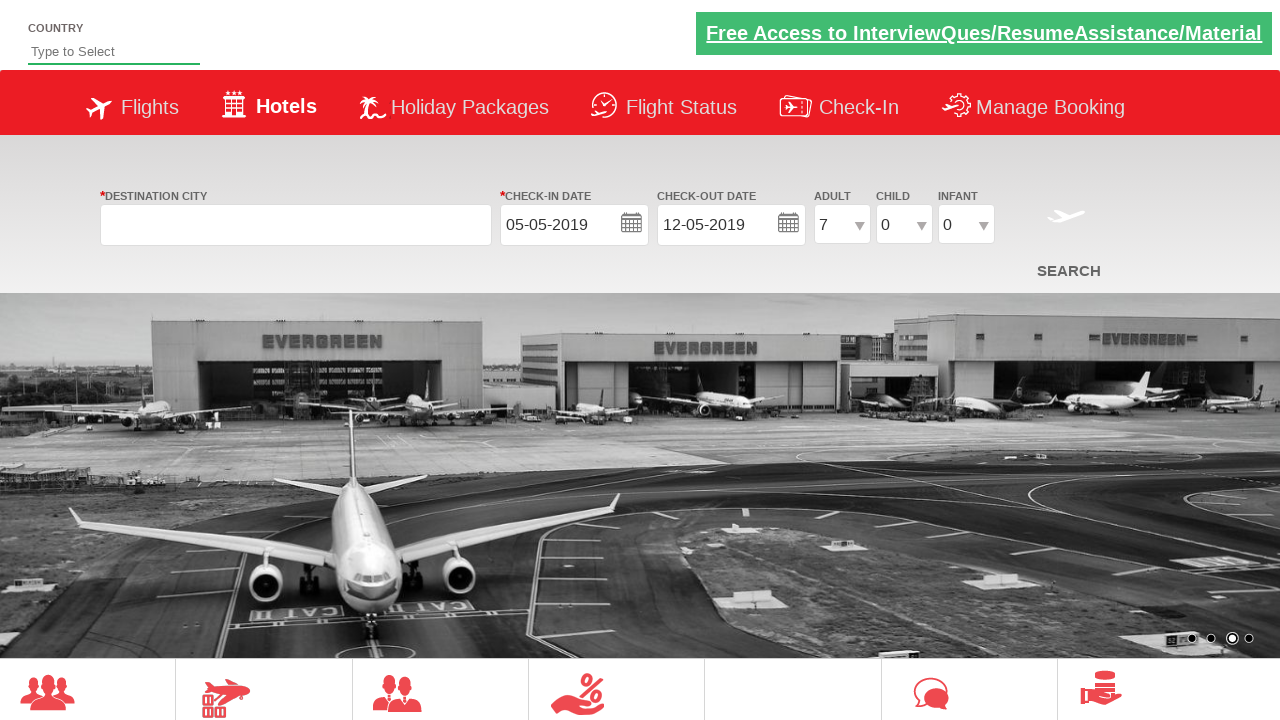